Tests the auto-complete widget by typing multiple color names and selecting from suggestions in both multi-select and single-select inputs

Starting URL: https://demoqa.com/auto-complete

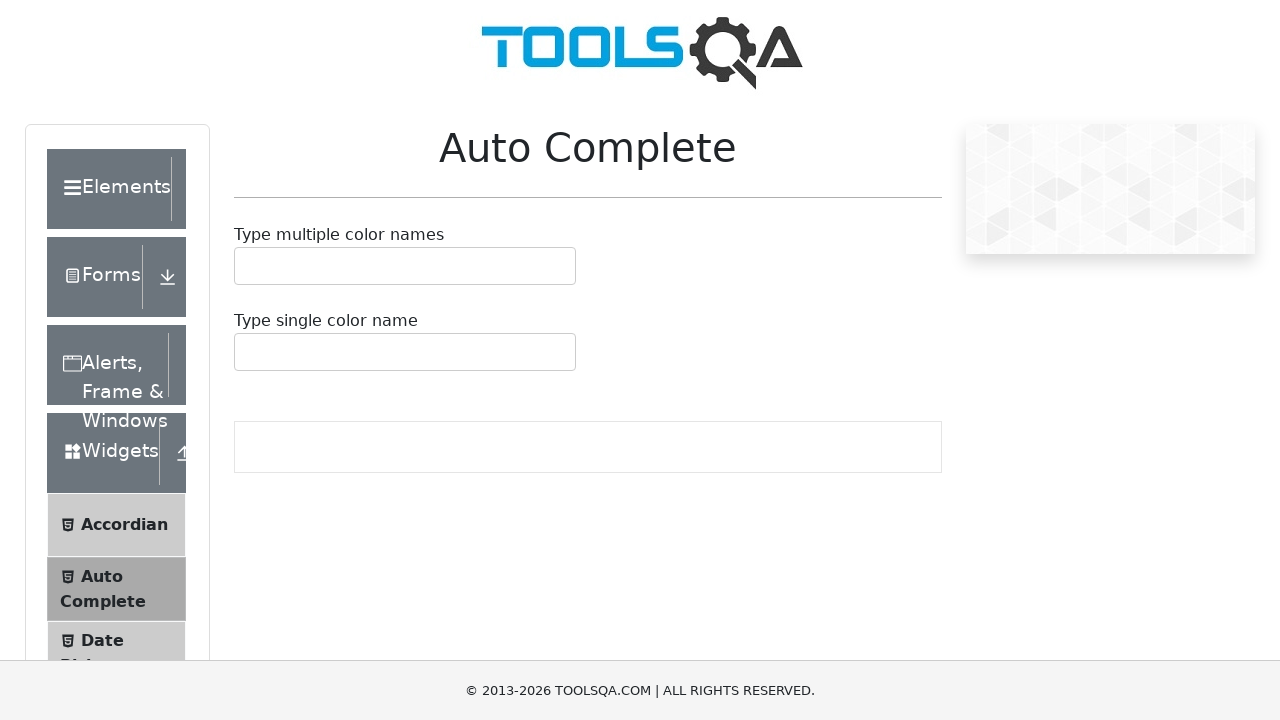

Clicked on multi-select autocomplete container at (405, 266) on #autoCompleteMultipleContainer
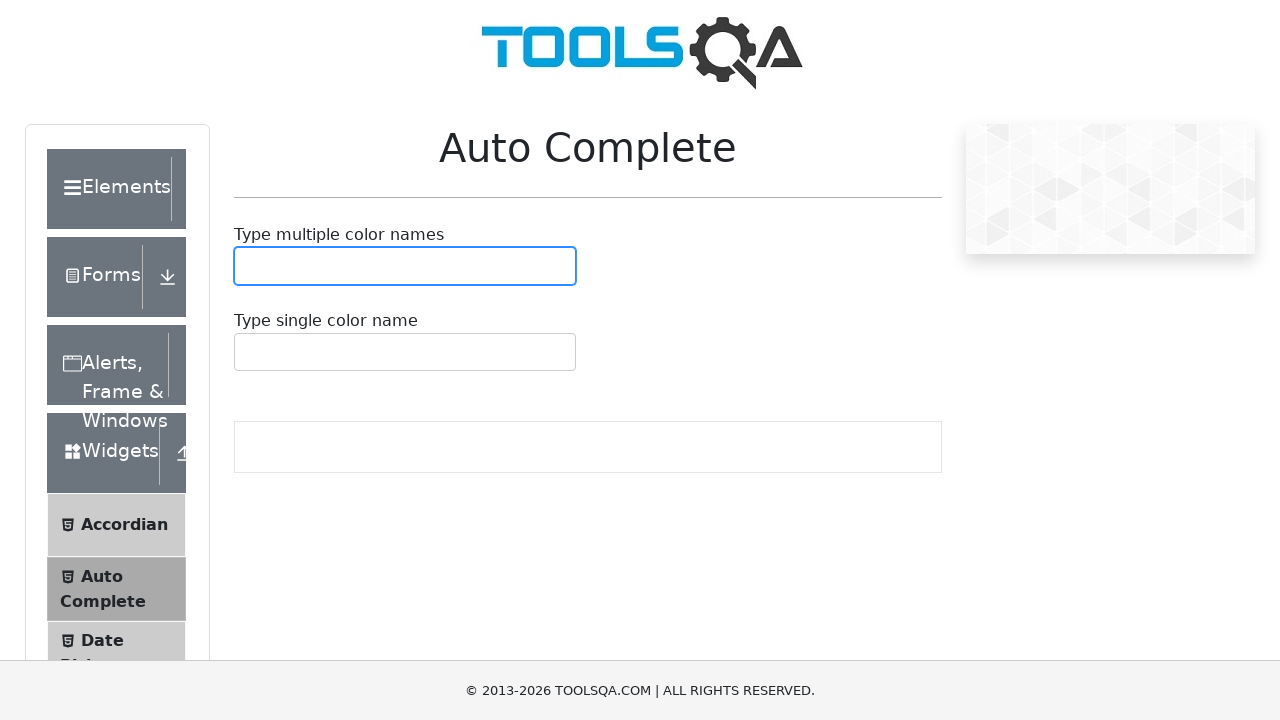

Filled multi-select input with 'red' on .auto-complete__value-container input
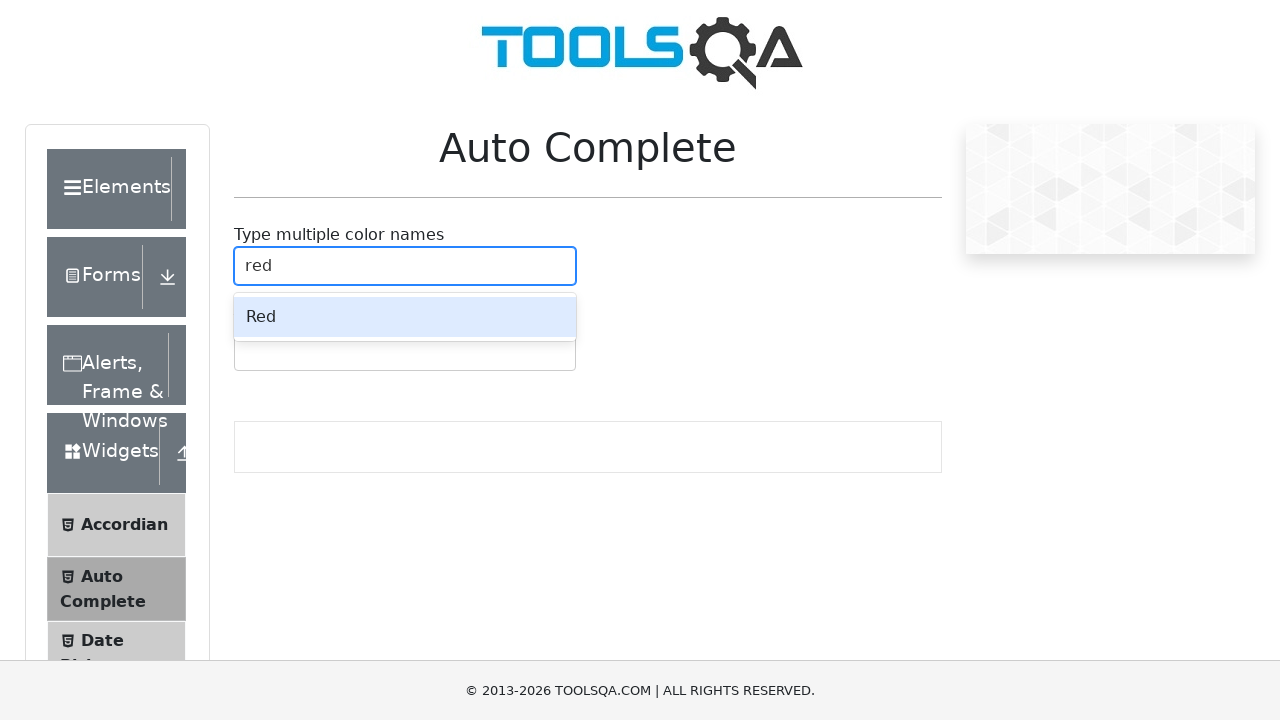

Pressed Enter to select 'red'
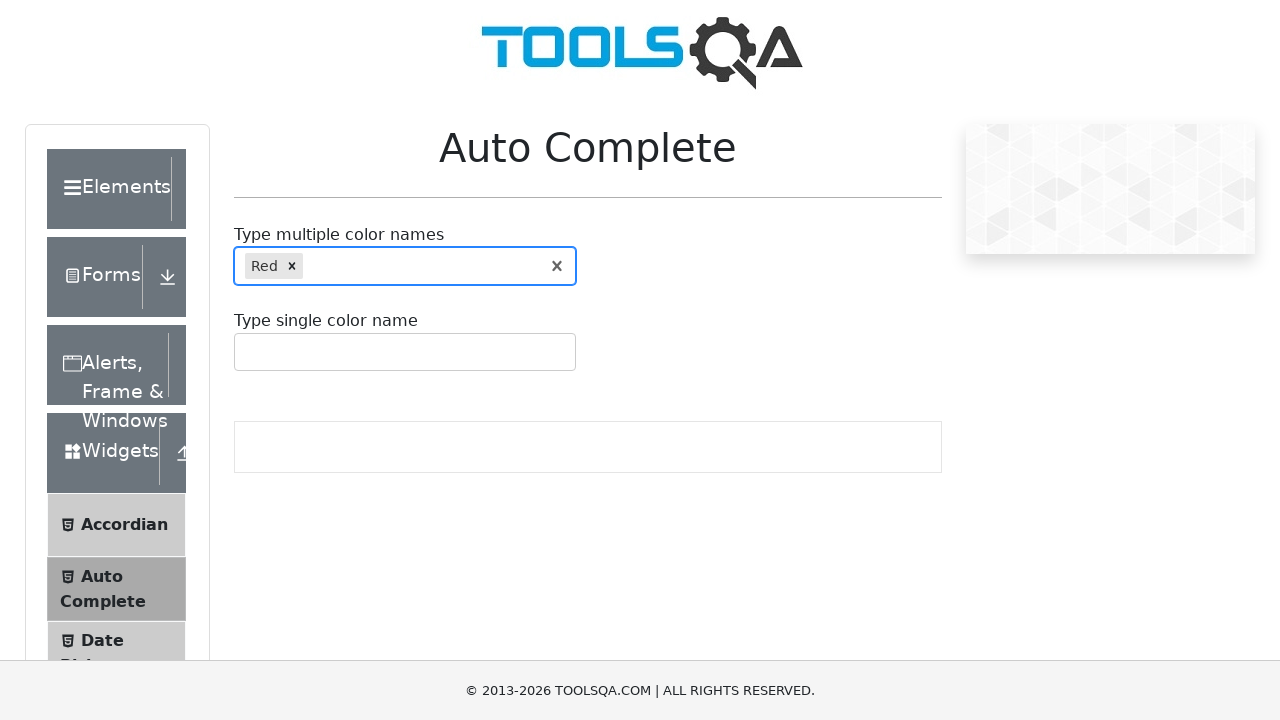

Filled multi-select input with 'blue' on .auto-complete__value-container input
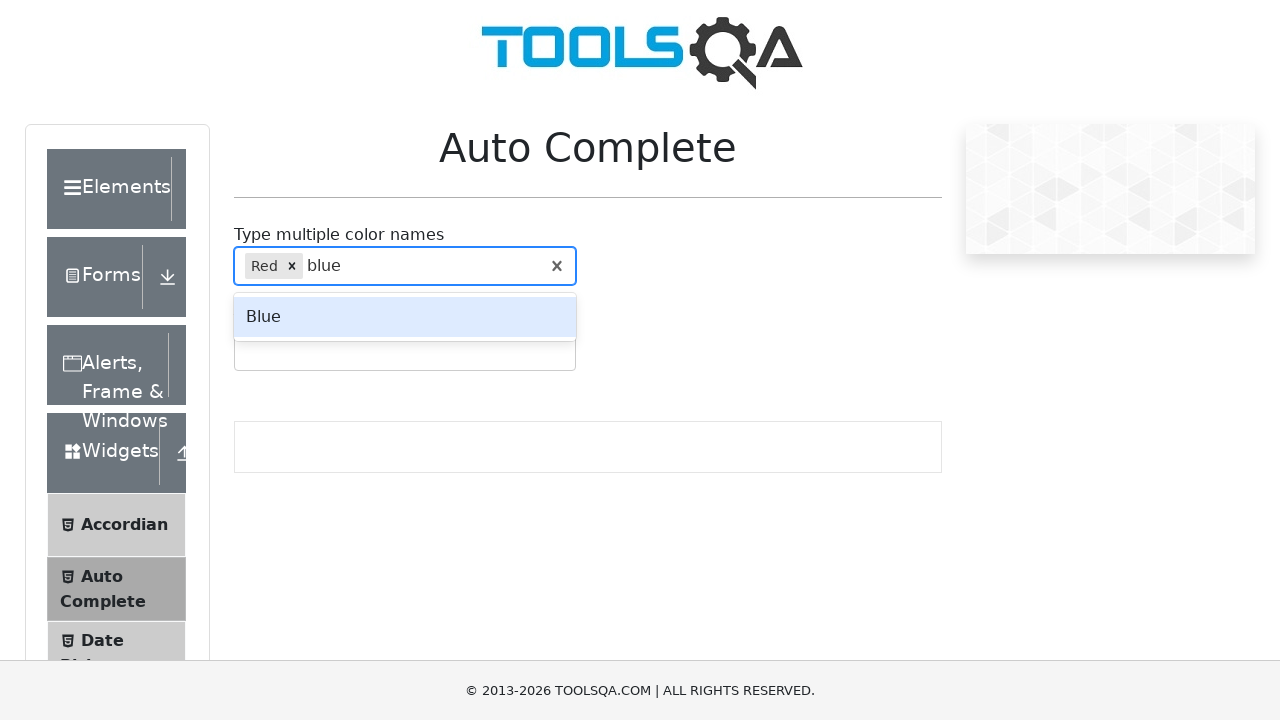

Pressed Enter to select 'blue'
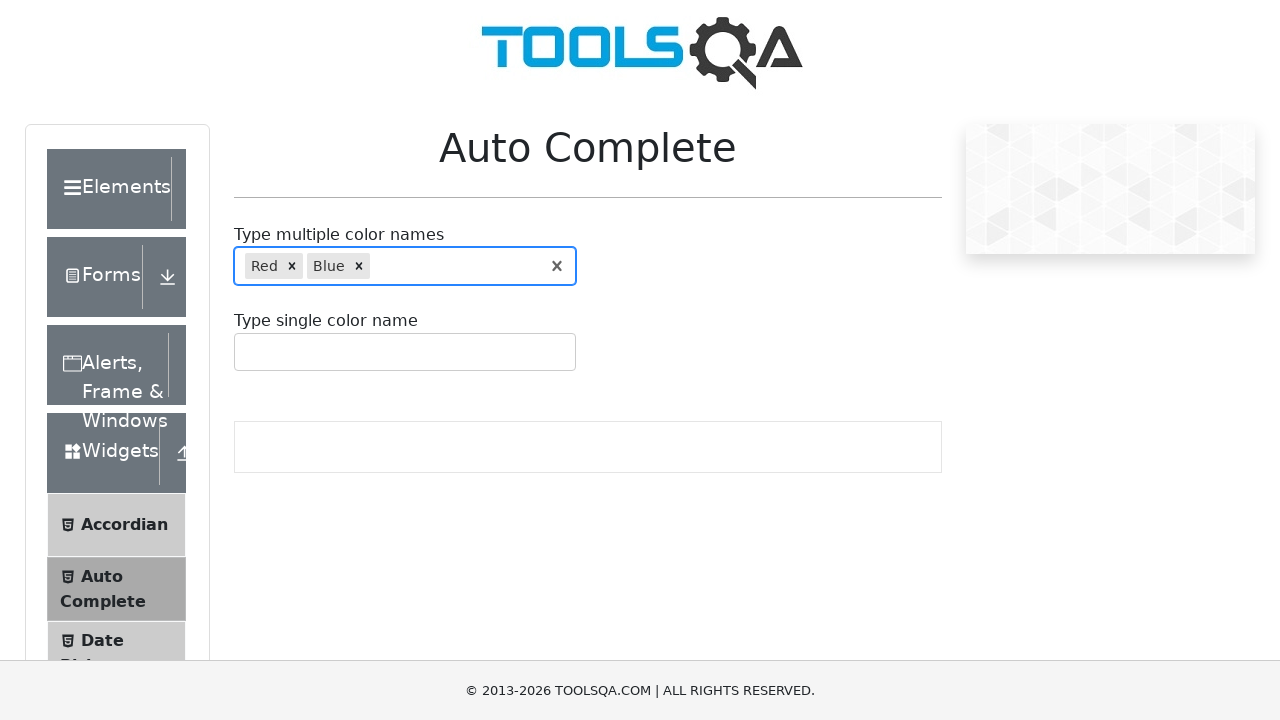

Filled multi-select input with 'bla' for black on .auto-complete__value-container input
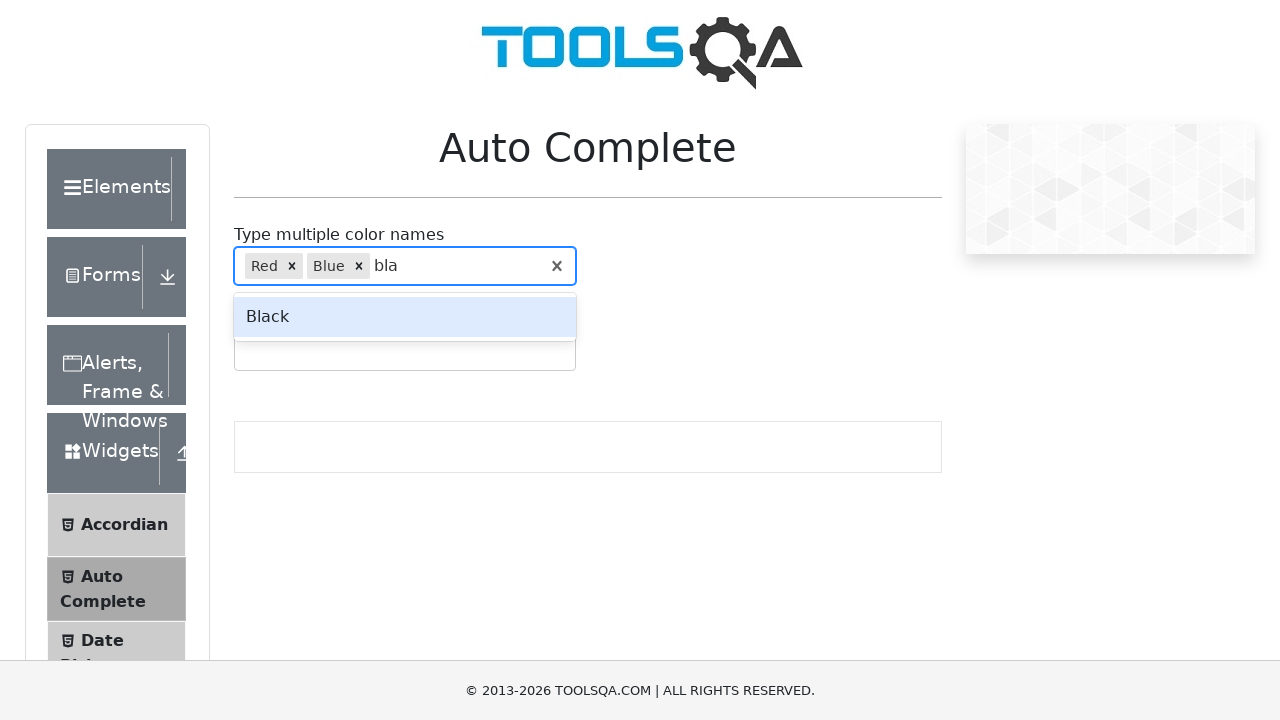

Pressed Enter to select 'black'
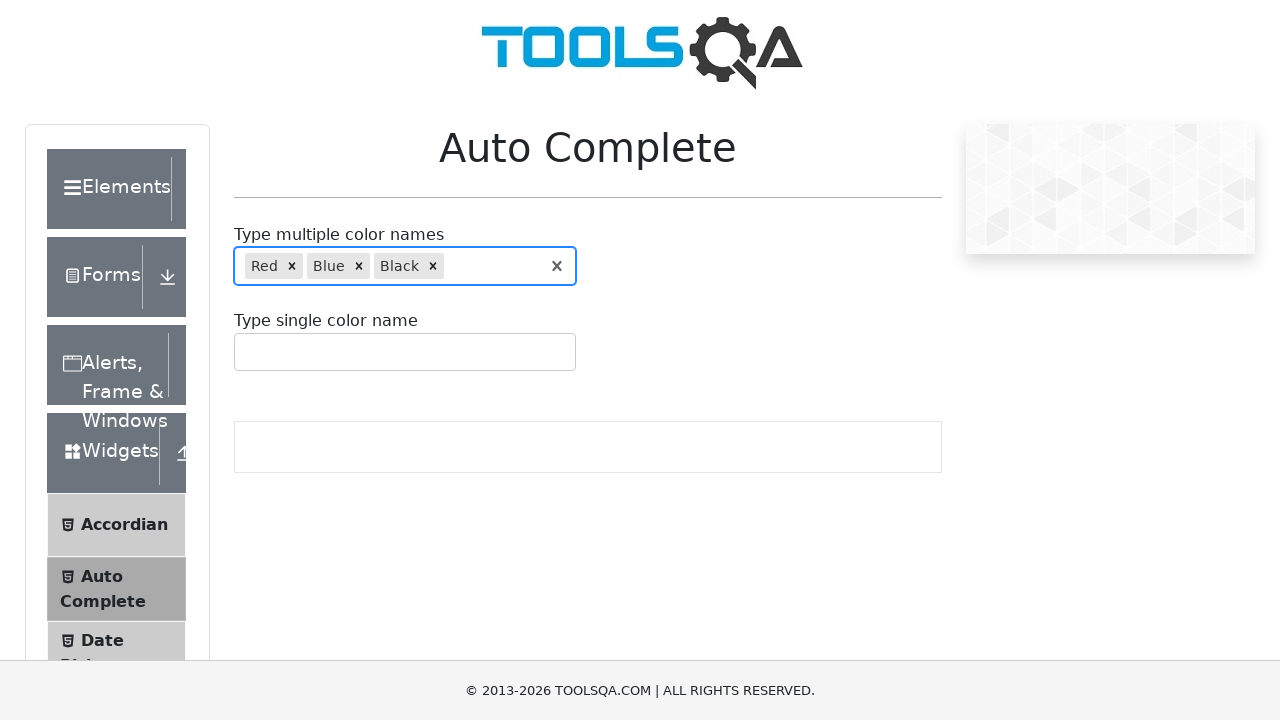

Filled multi-select input with 'g' for green on .auto-complete__value-container input
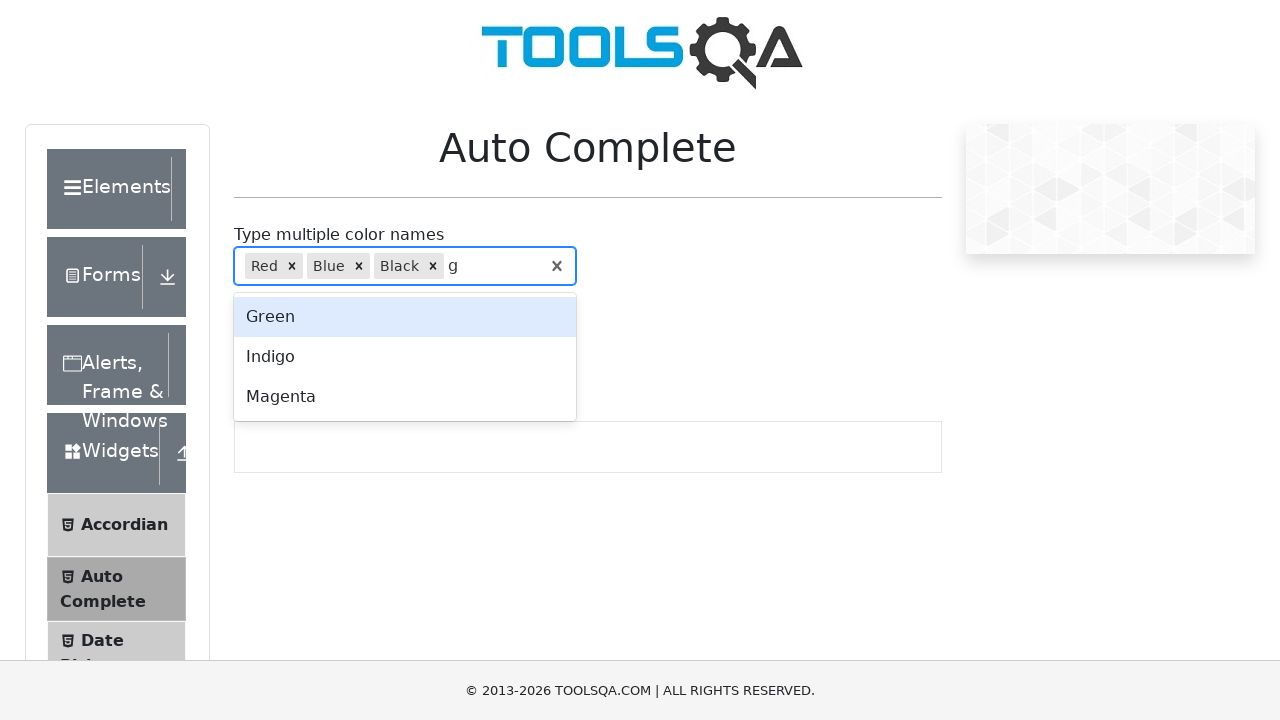

Pressed Enter to select 'green'
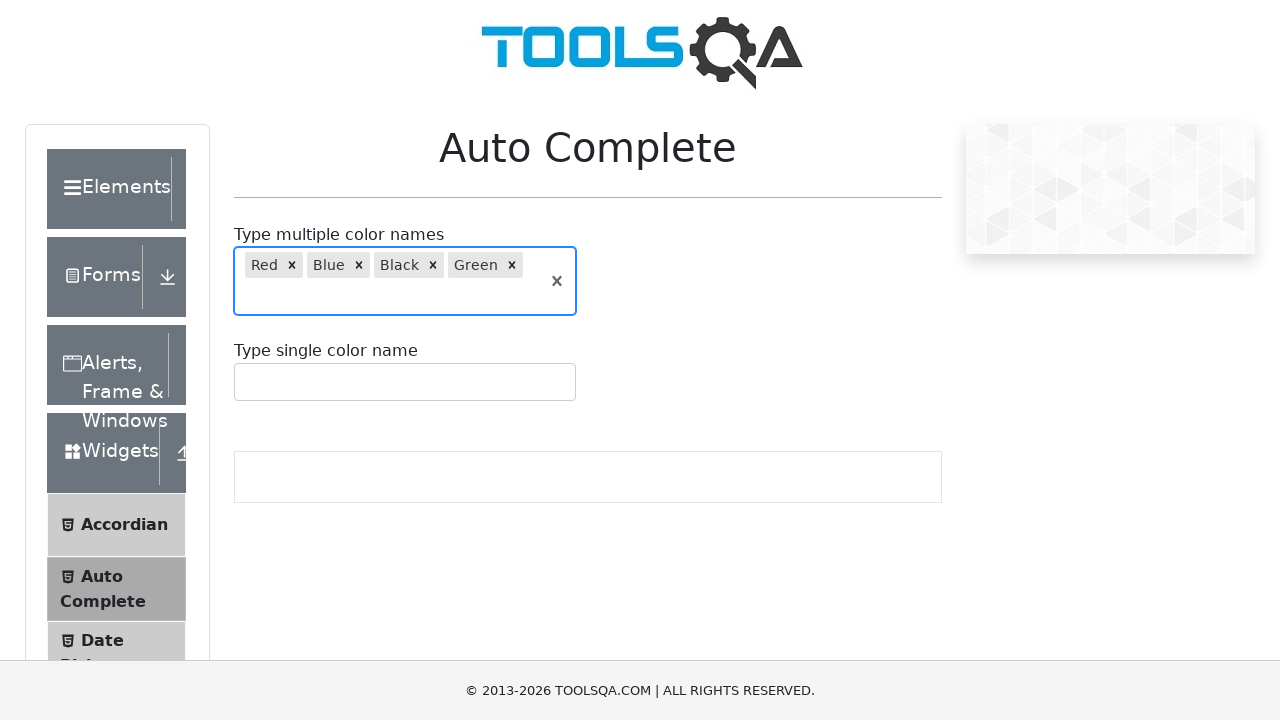

Filled multi-select input with 'pur' for purple on .auto-complete__value-container input
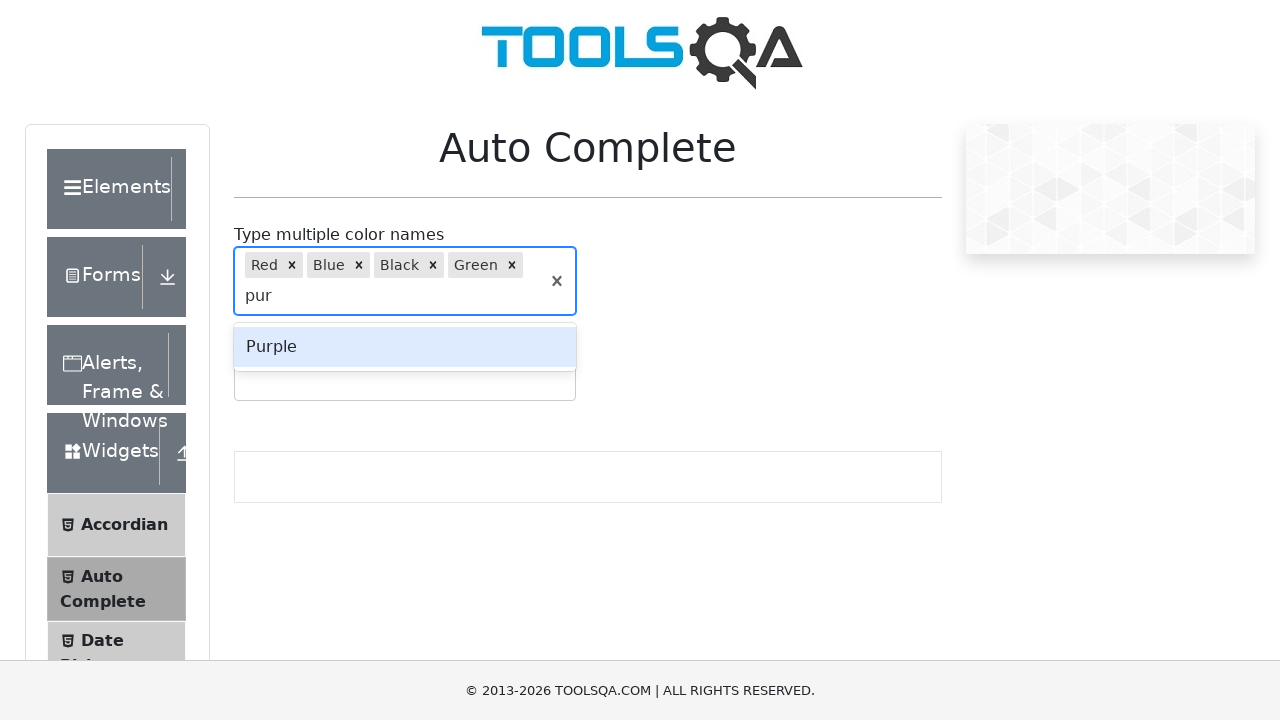

Pressed Tab to select 'purple' and move focus
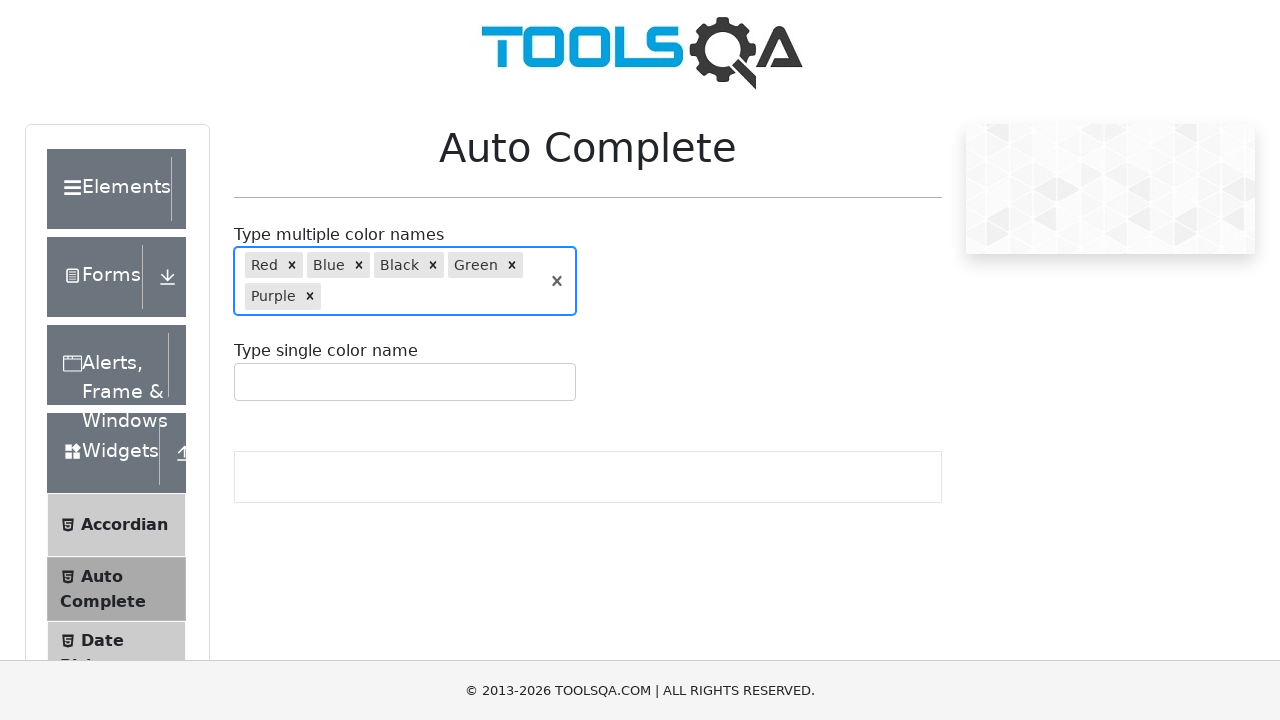

Clicked on single-select autocomplete container at (405, 382) on #autoCompleteSingleContainer .auto-complete__value-container
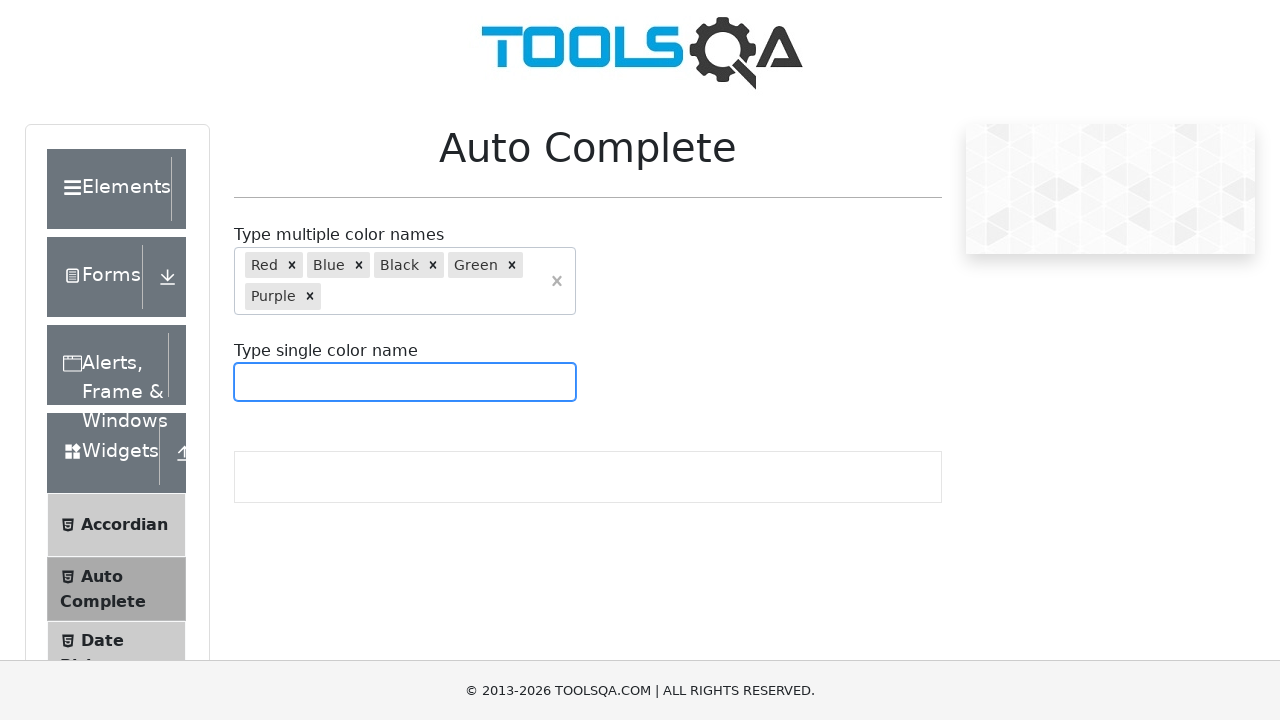

Filled single-select input with 'red' on #autoCompleteSingleInput
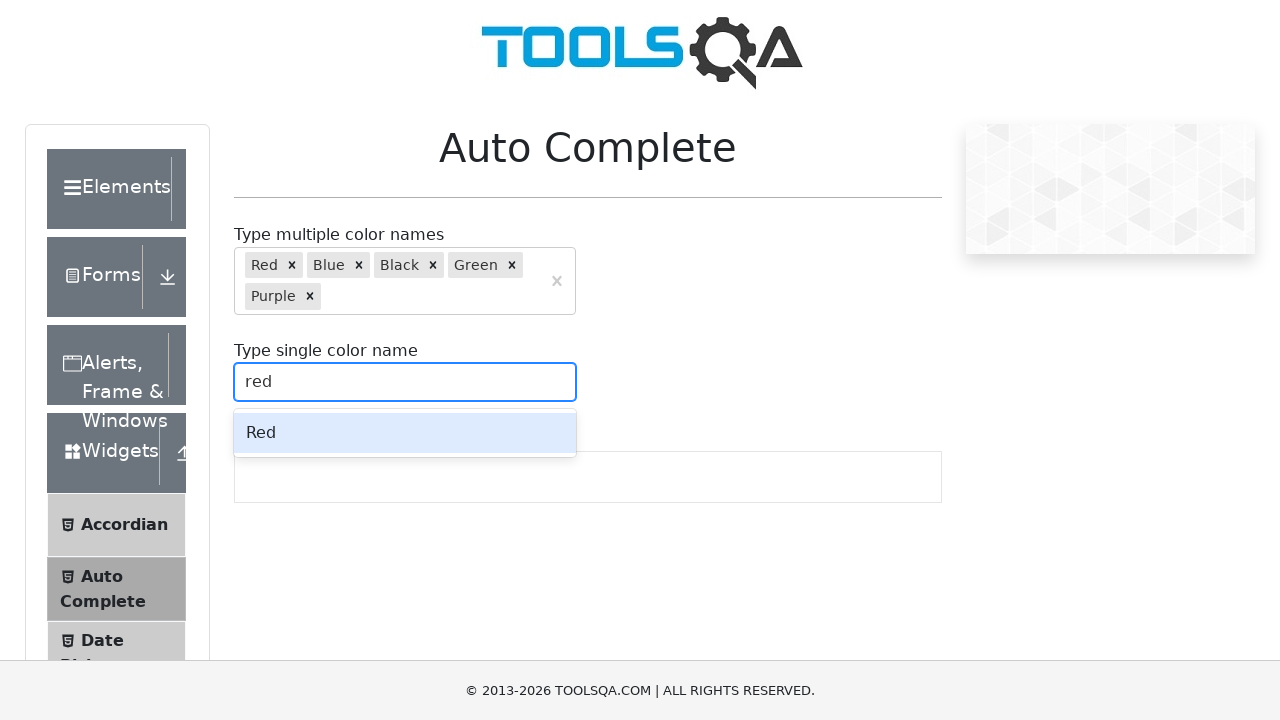

Pressed Enter to select 'red' in single-select
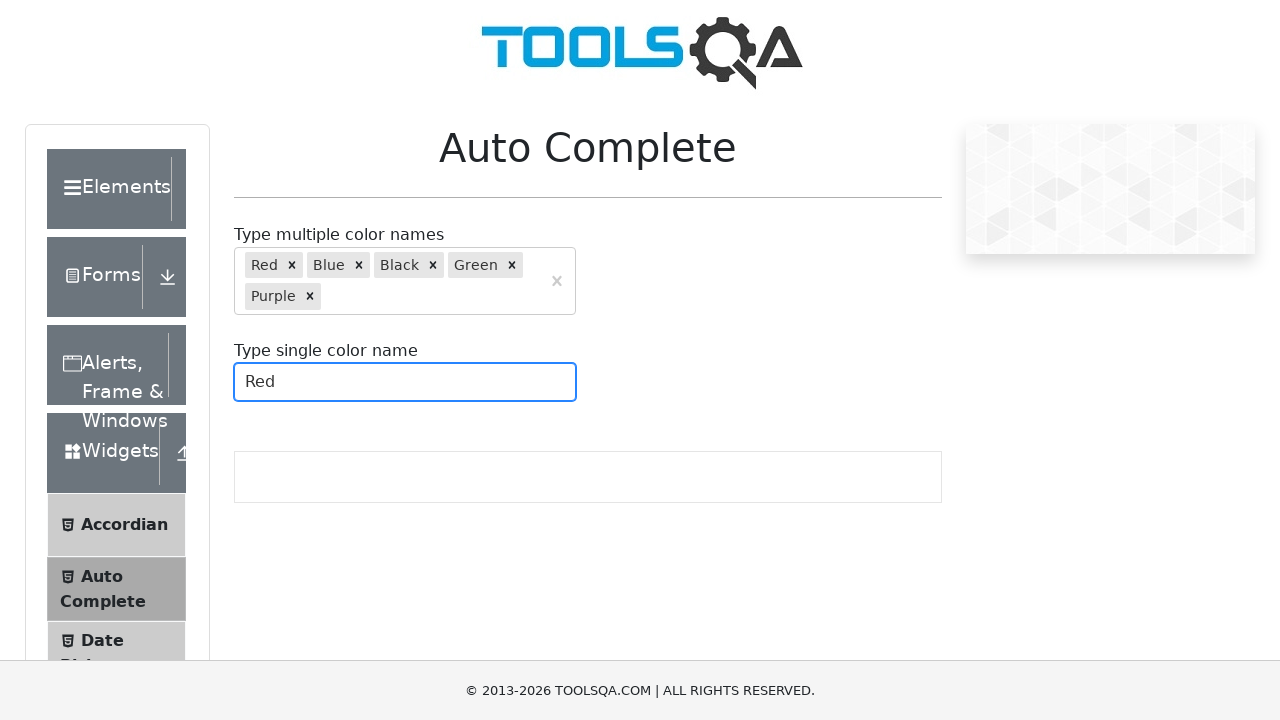

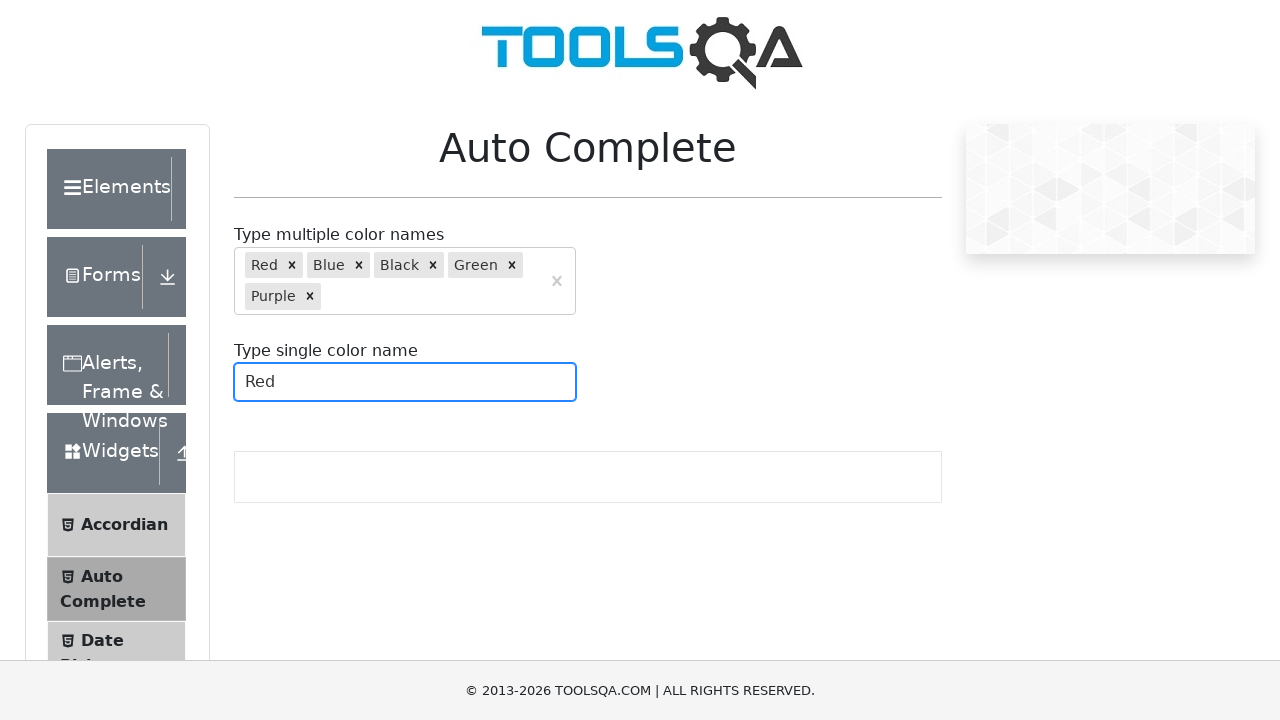